Tests file upload functionality by selecting a file through the file input element on a file upload page

Starting URL: https://the-internet.herokuapp.com/upload

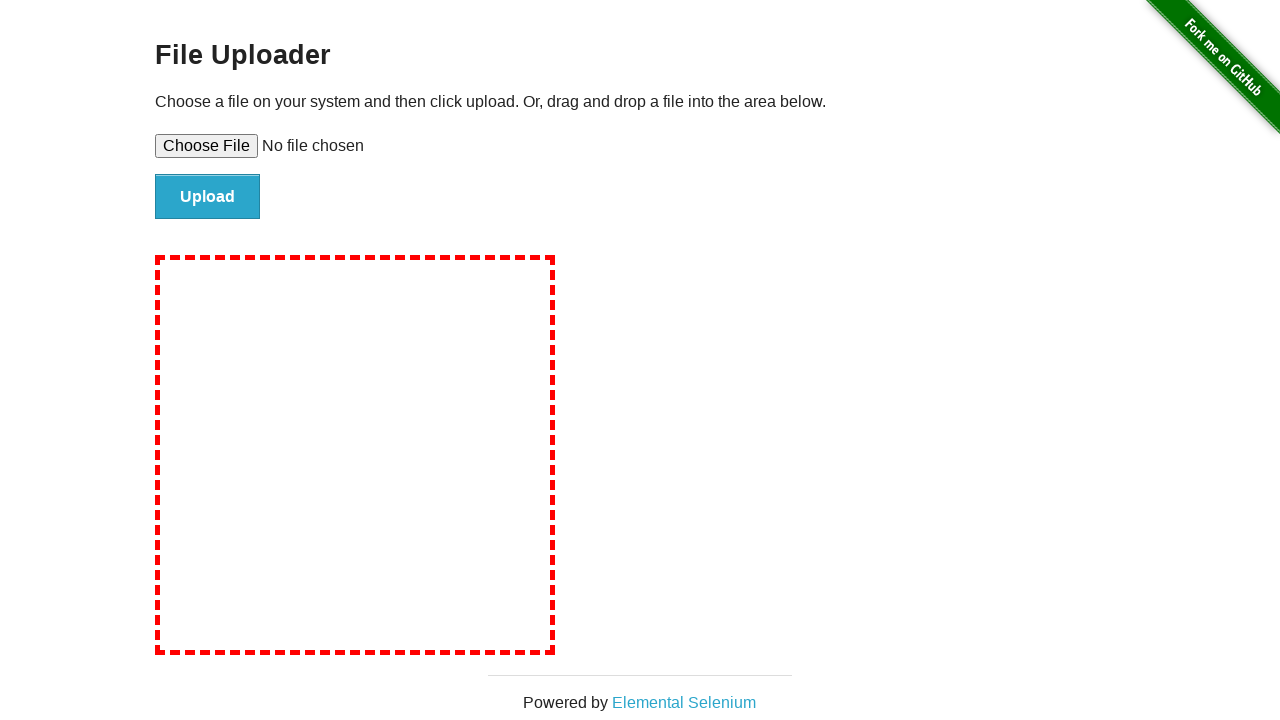

Created temporary test file for upload
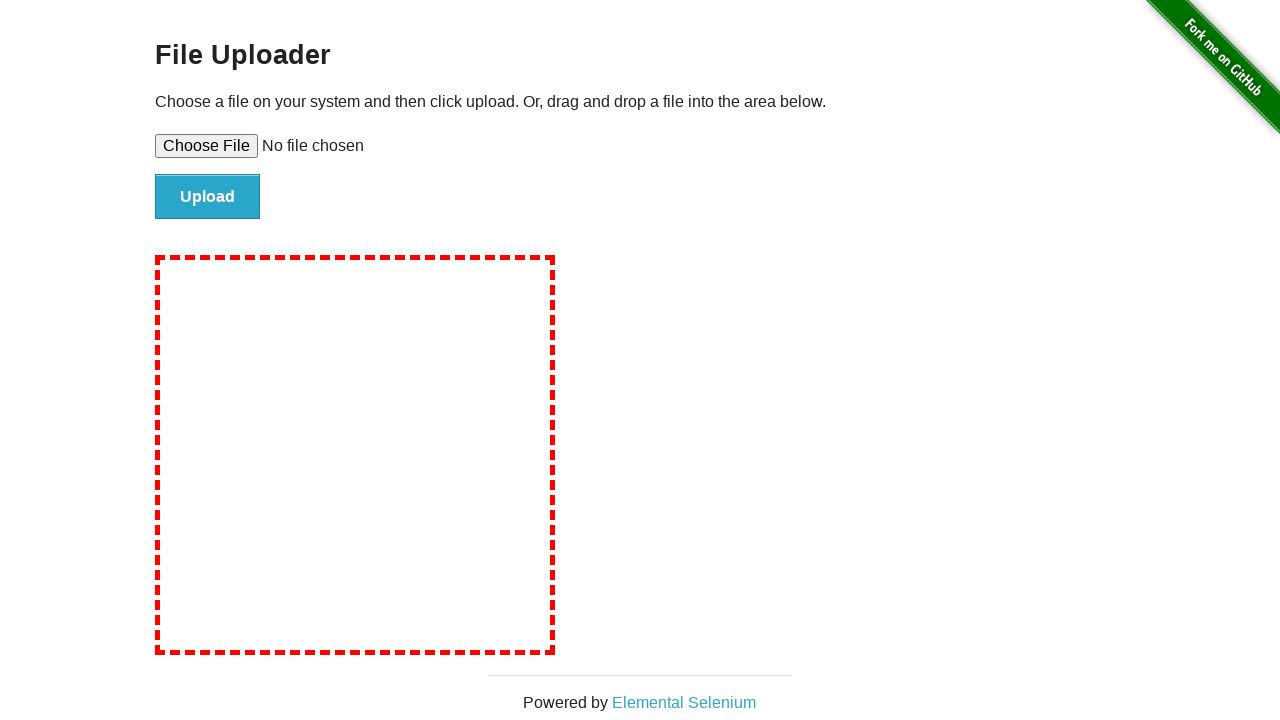

Selected file for upload using file input element
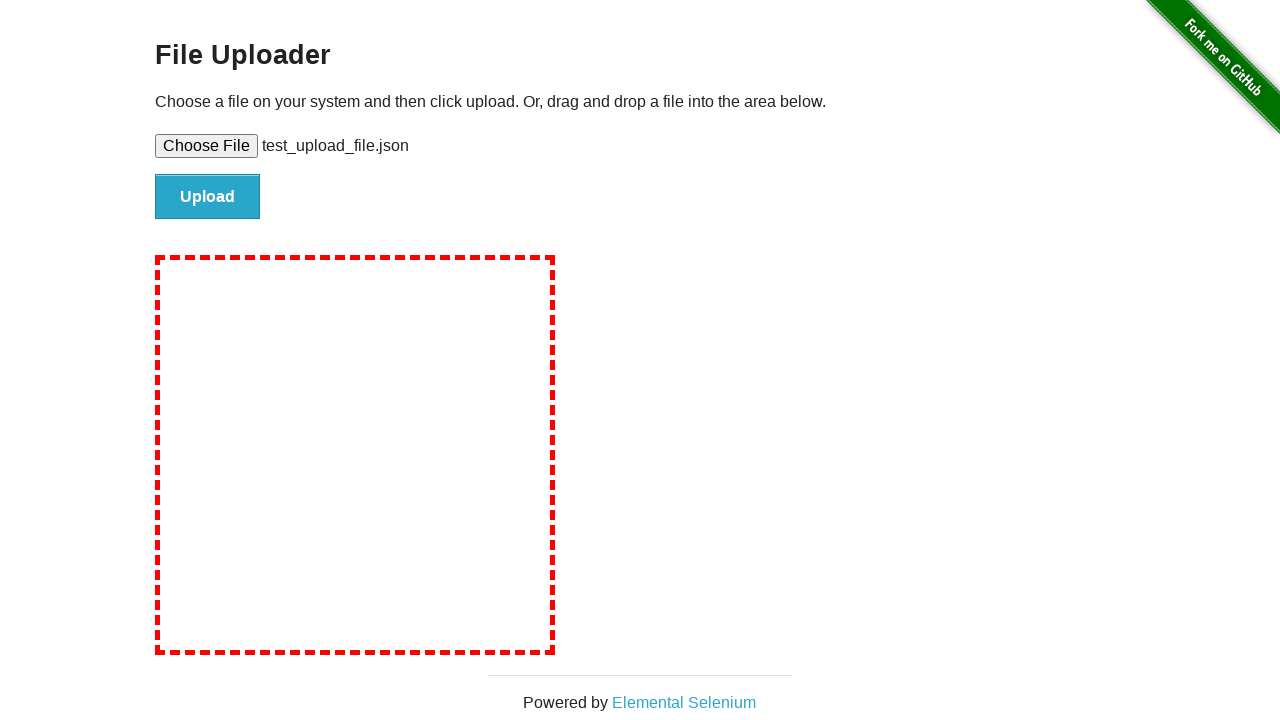

Clicked upload submit button at (208, 197) on #file-submit
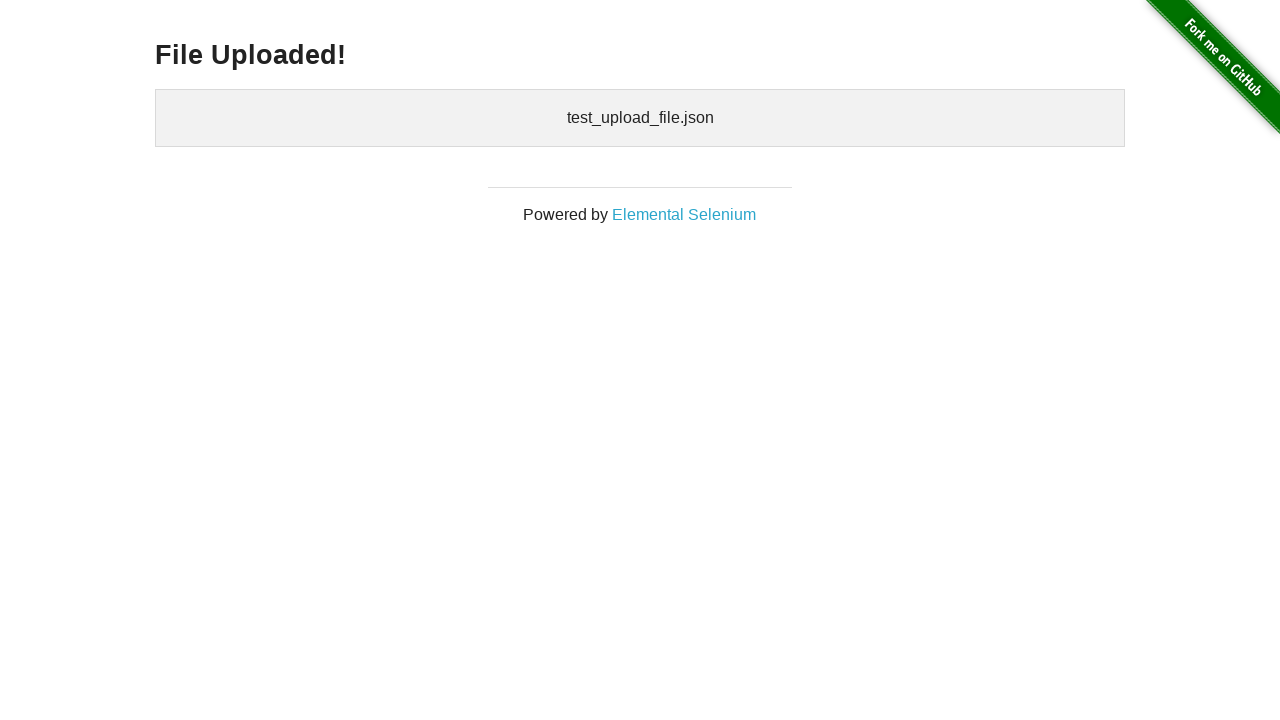

Upload confirmation message appeared
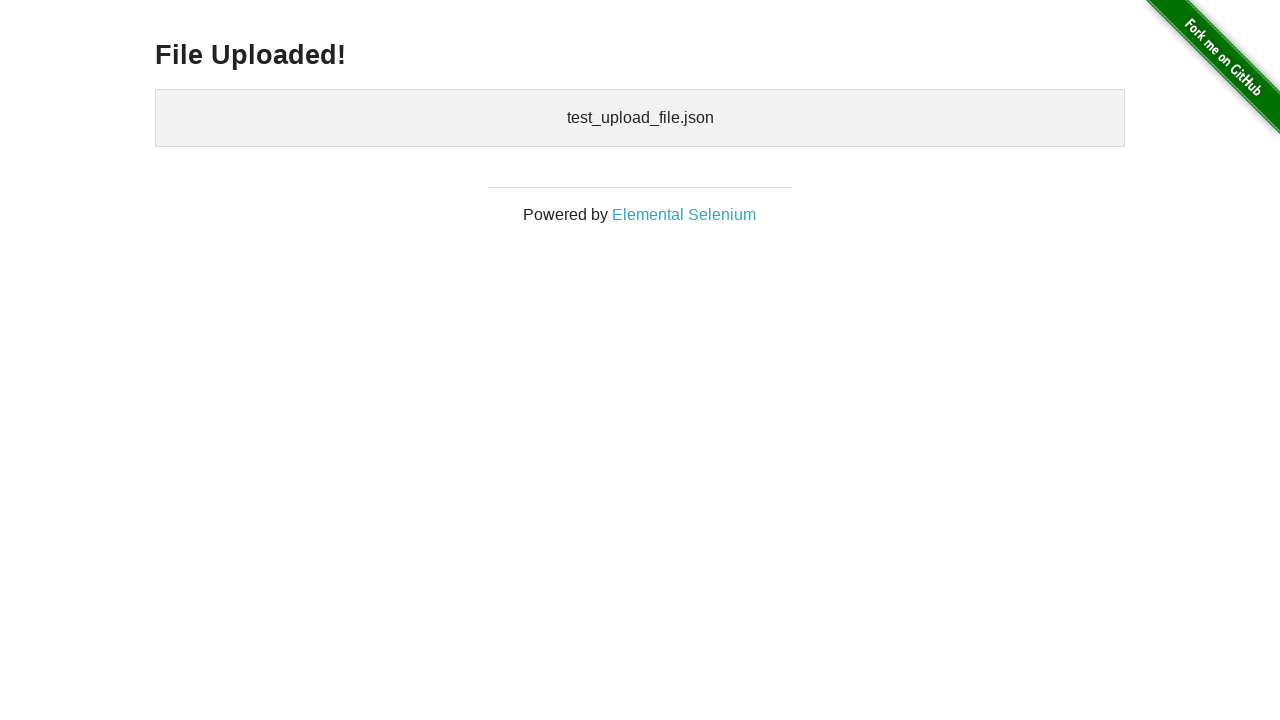

Cleaned up temporary test file
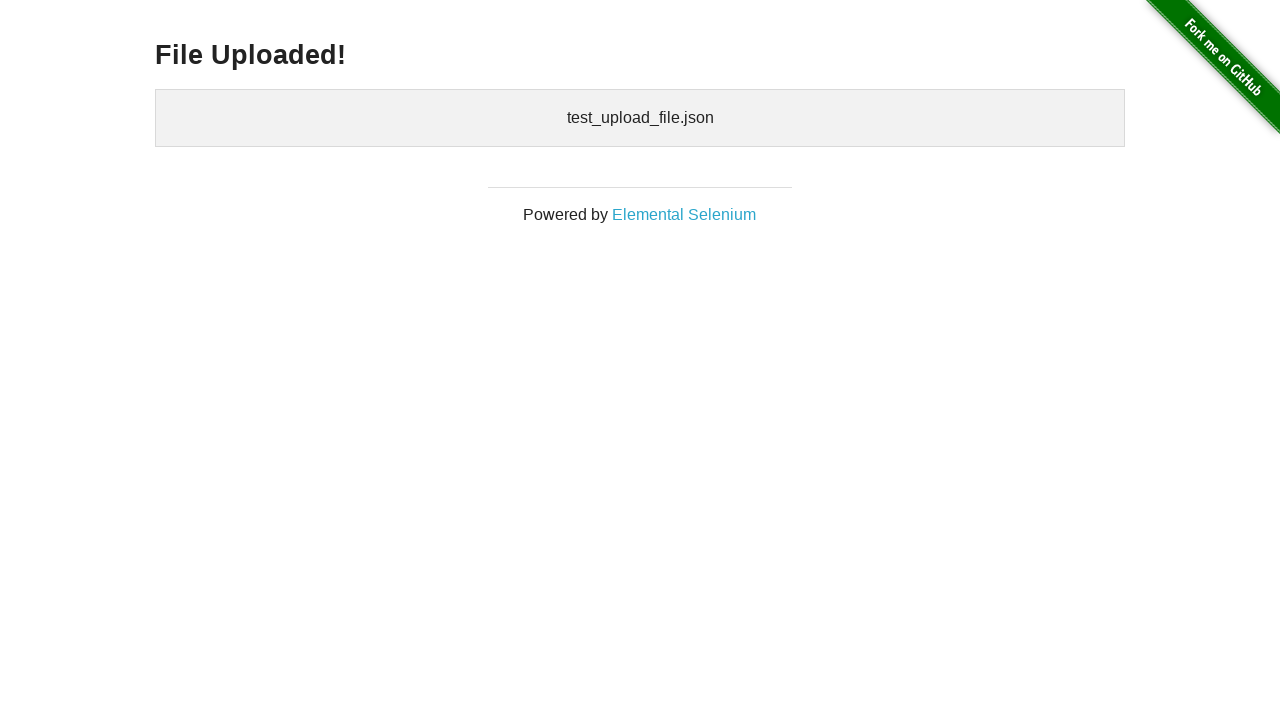

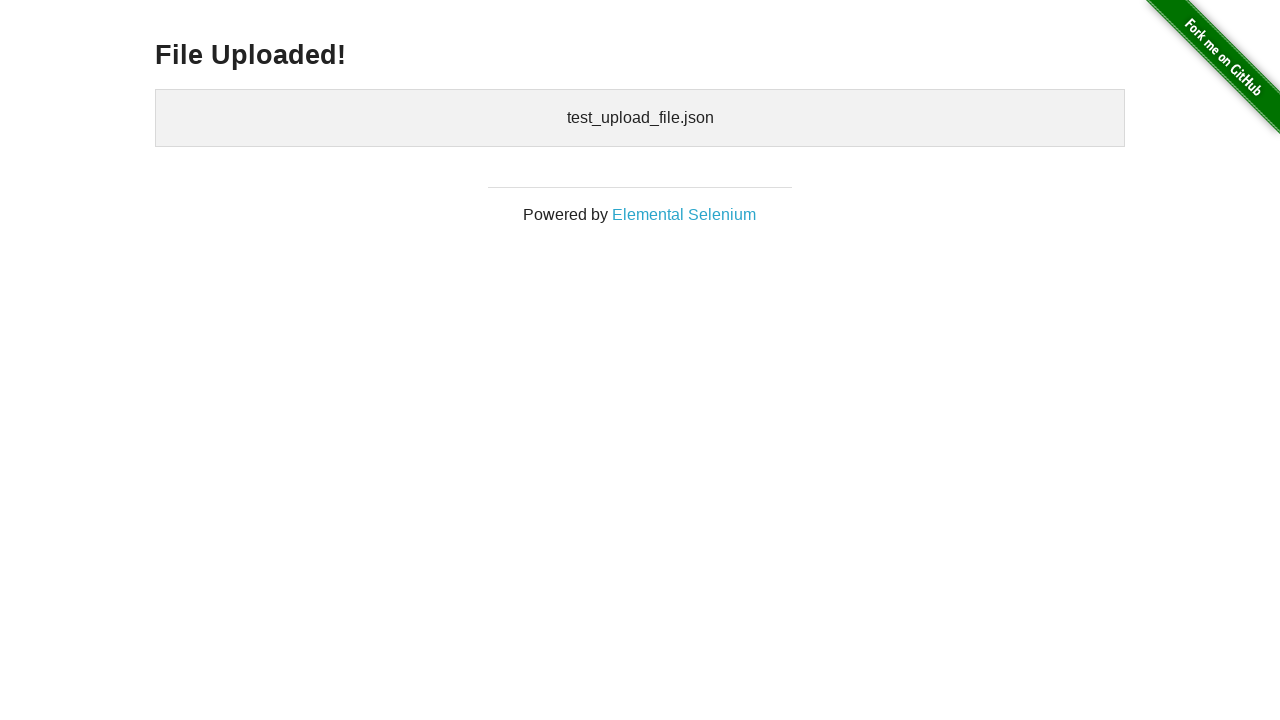